Tests browser navigation methods by navigating to YouTube, going to a video page, then testing back/forward/refresh navigation controls and window management operations

Starting URL: https://www.youtube.com/

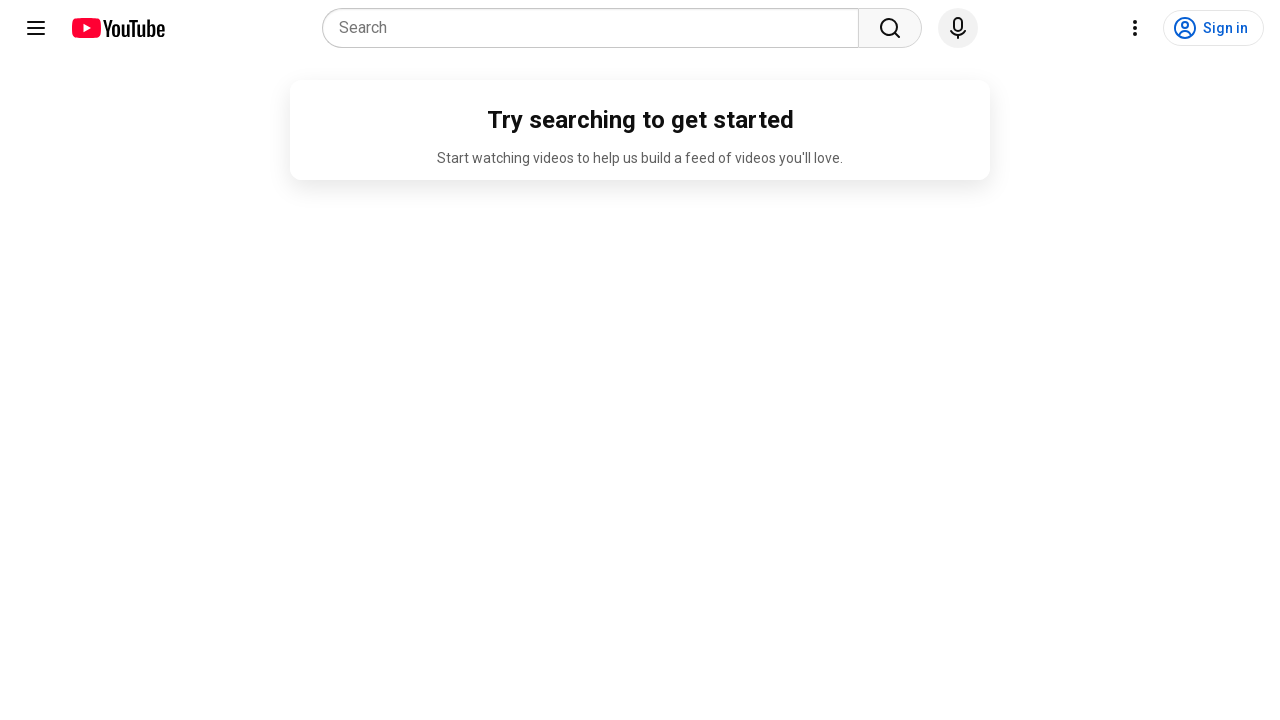

Navigated to YouTube video page
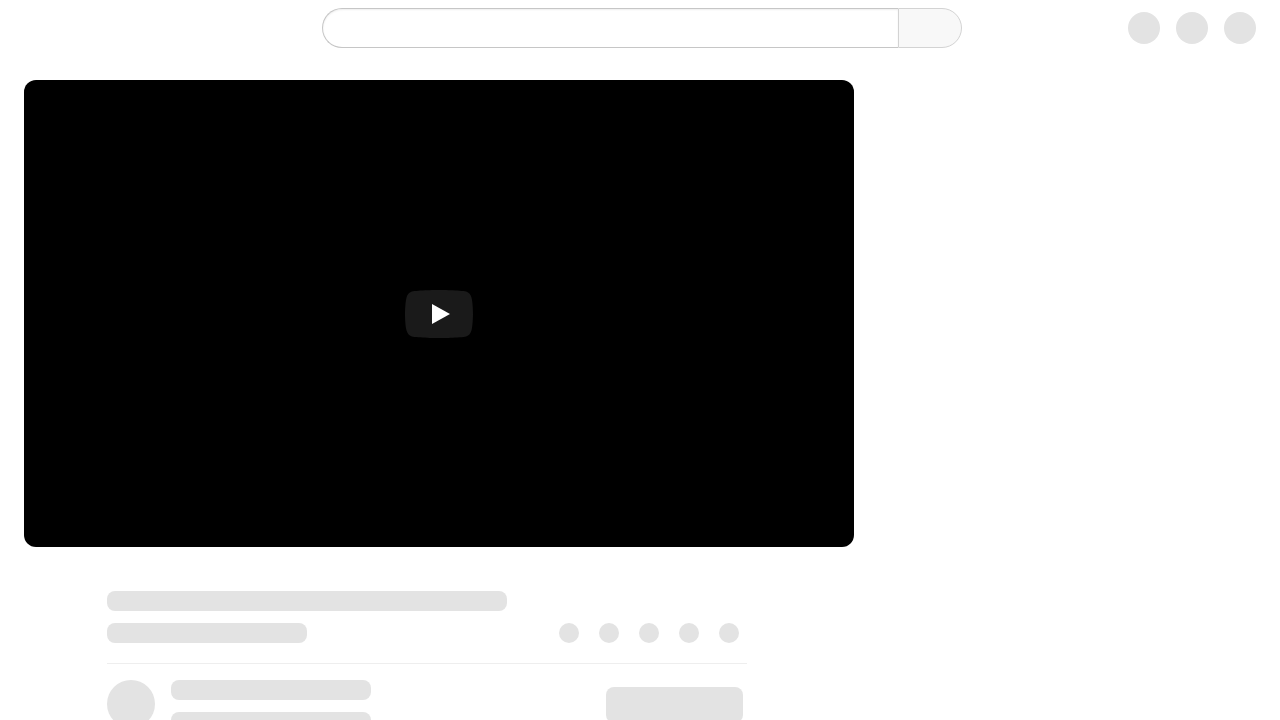

Navigated back to YouTube main page
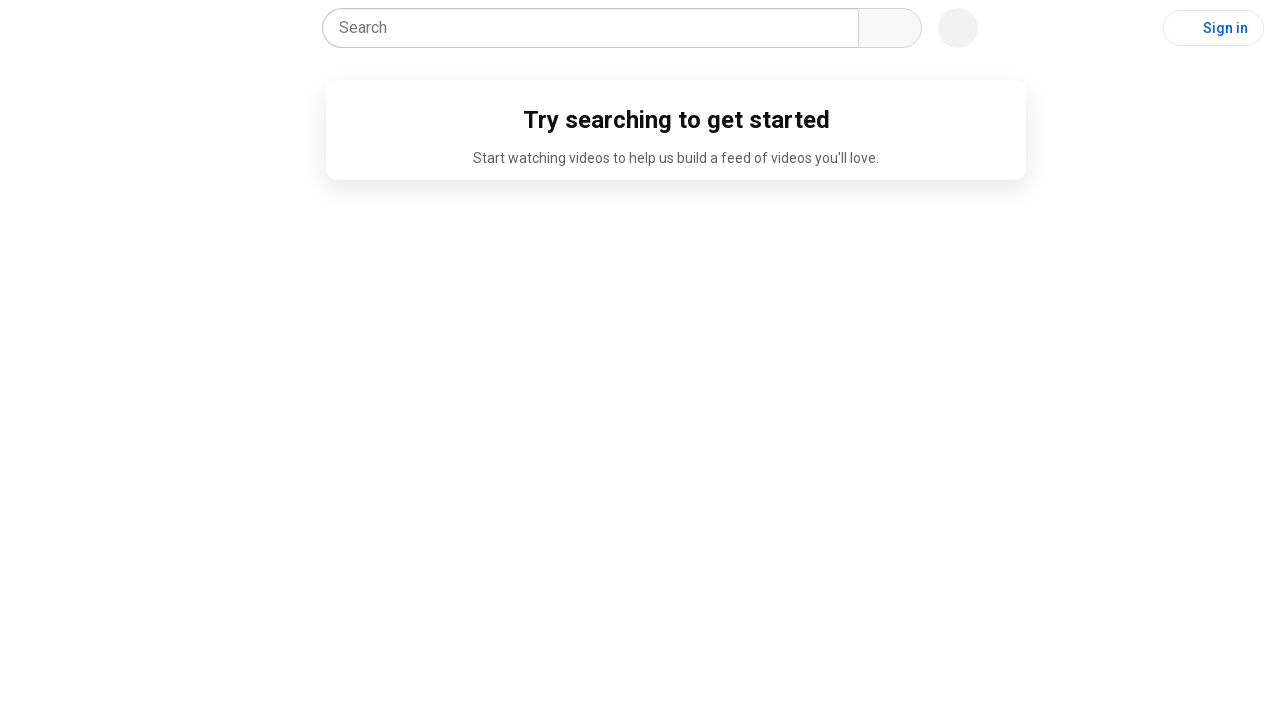

Navigated forward to the video page again
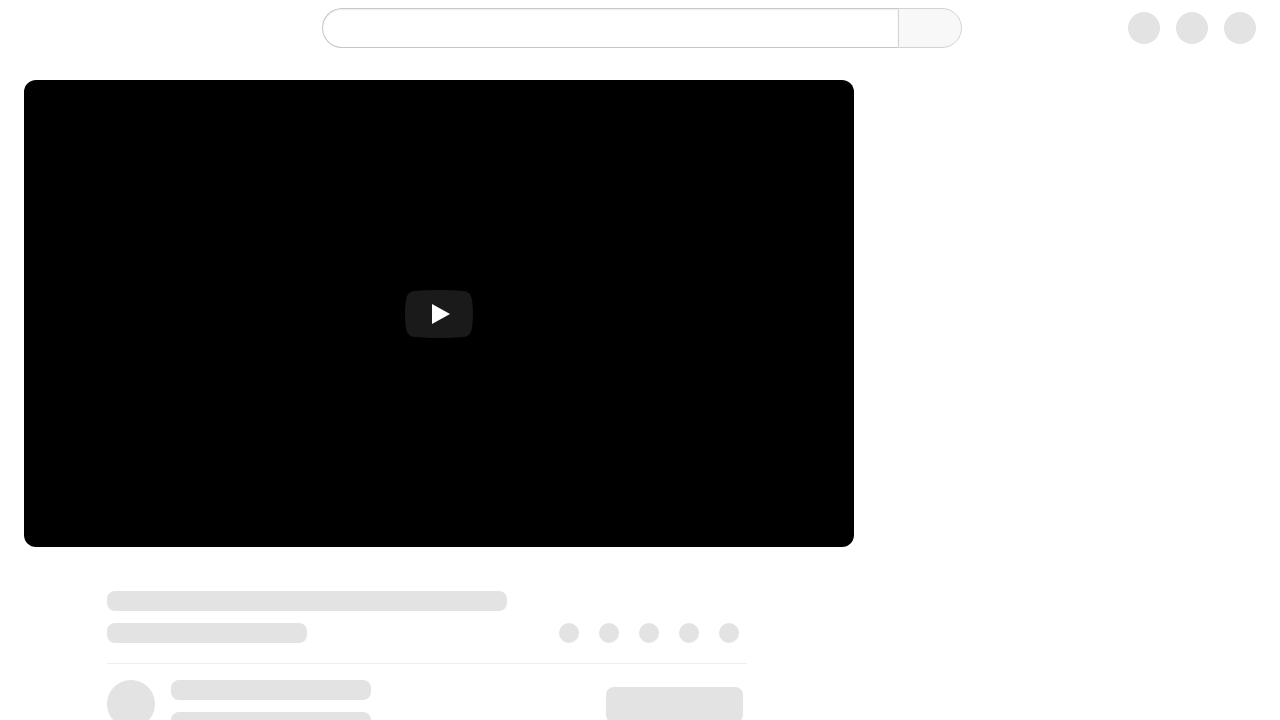

Refreshed the current video page
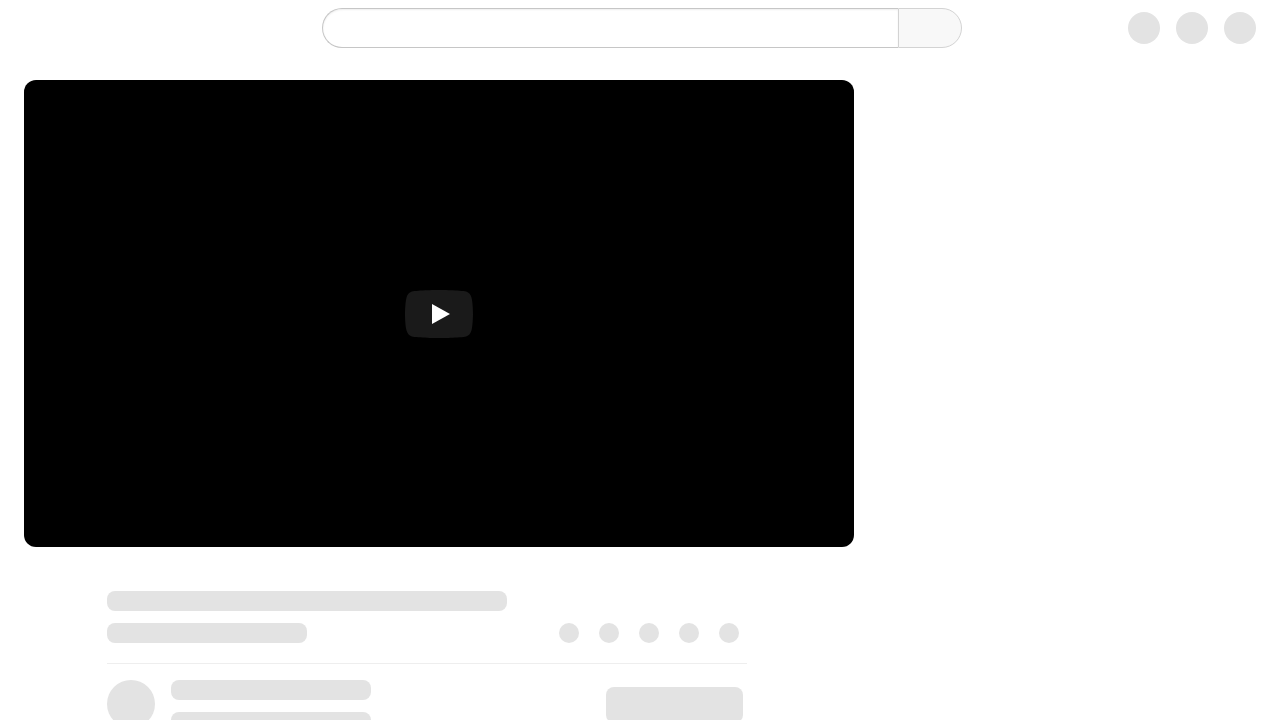

Cleared all cookies for the current context
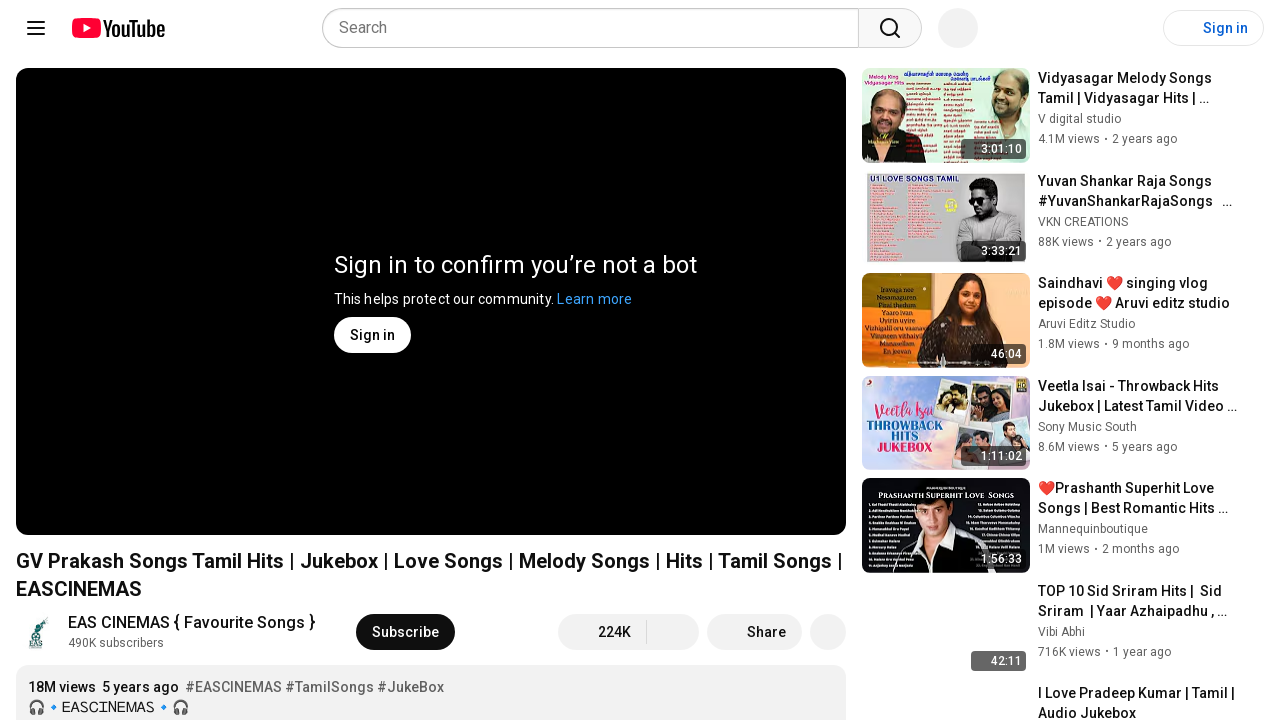

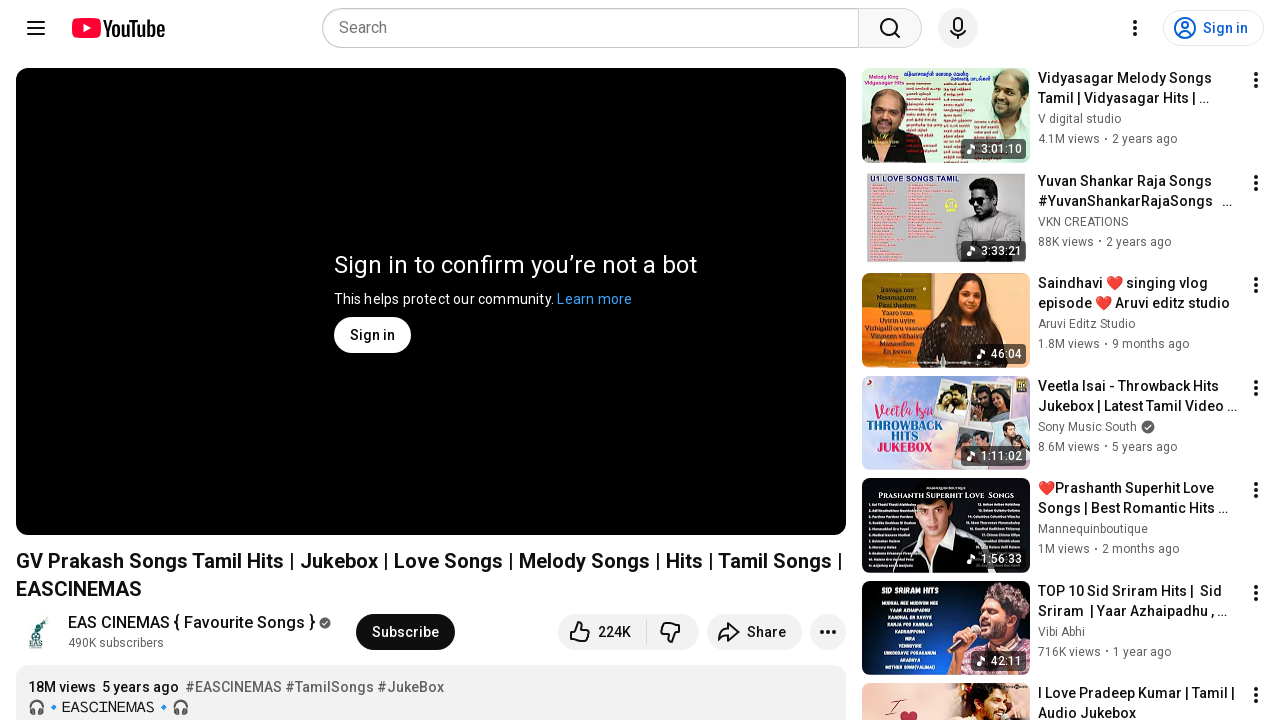